Tests the navigation menu on BlueStone jewelry website by hovering over menu items to find the COINS category, then navigating through sub-menus to select 2 gram gold coins and verifying the correct page loads.

Starting URL: https://www.bluestone.com/

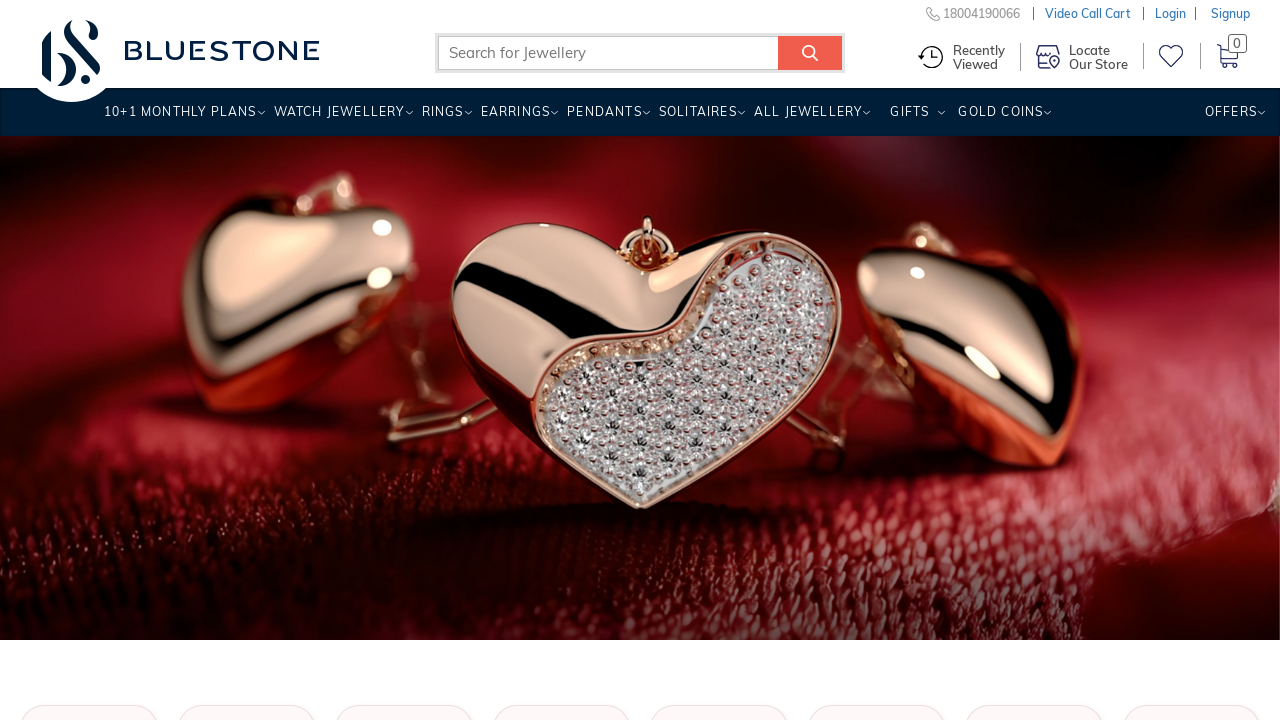

Main menu loaded
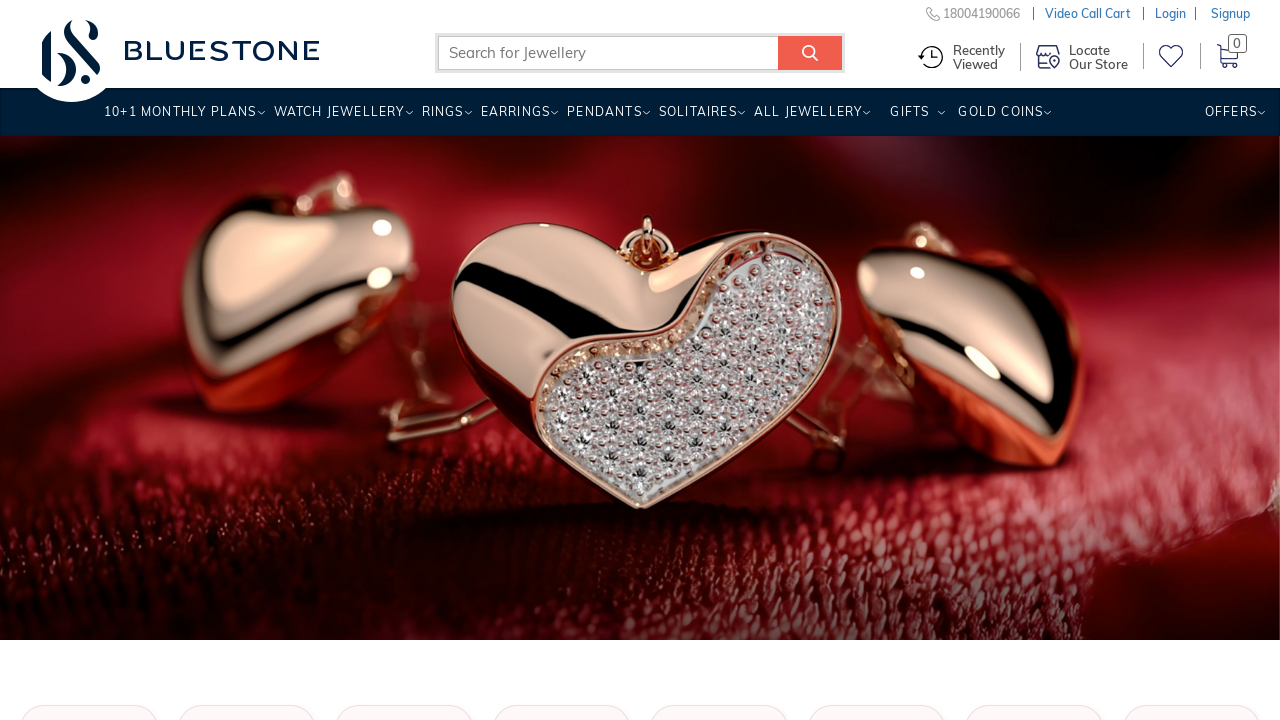

Located all main menu items
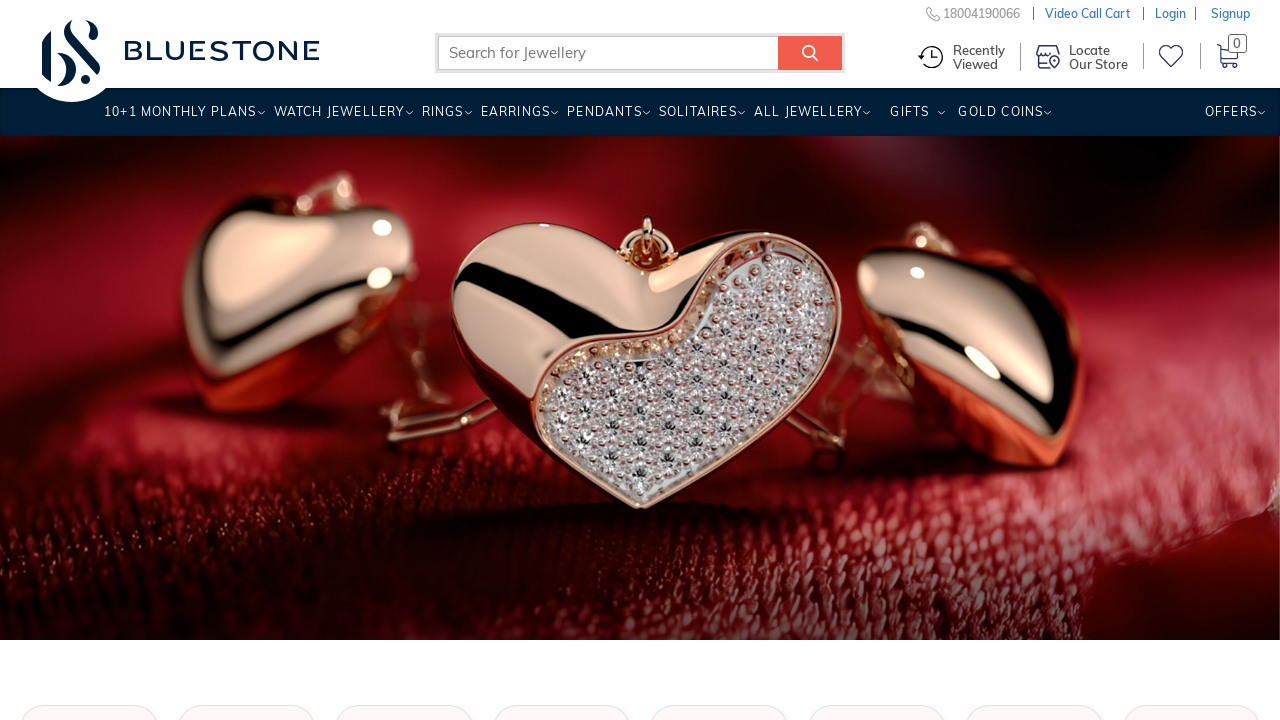

Hovered over menu item 1, not COINS yet at (180, 119) on xpath=//ul[@class='wh-main-menu']/li >> nth=0
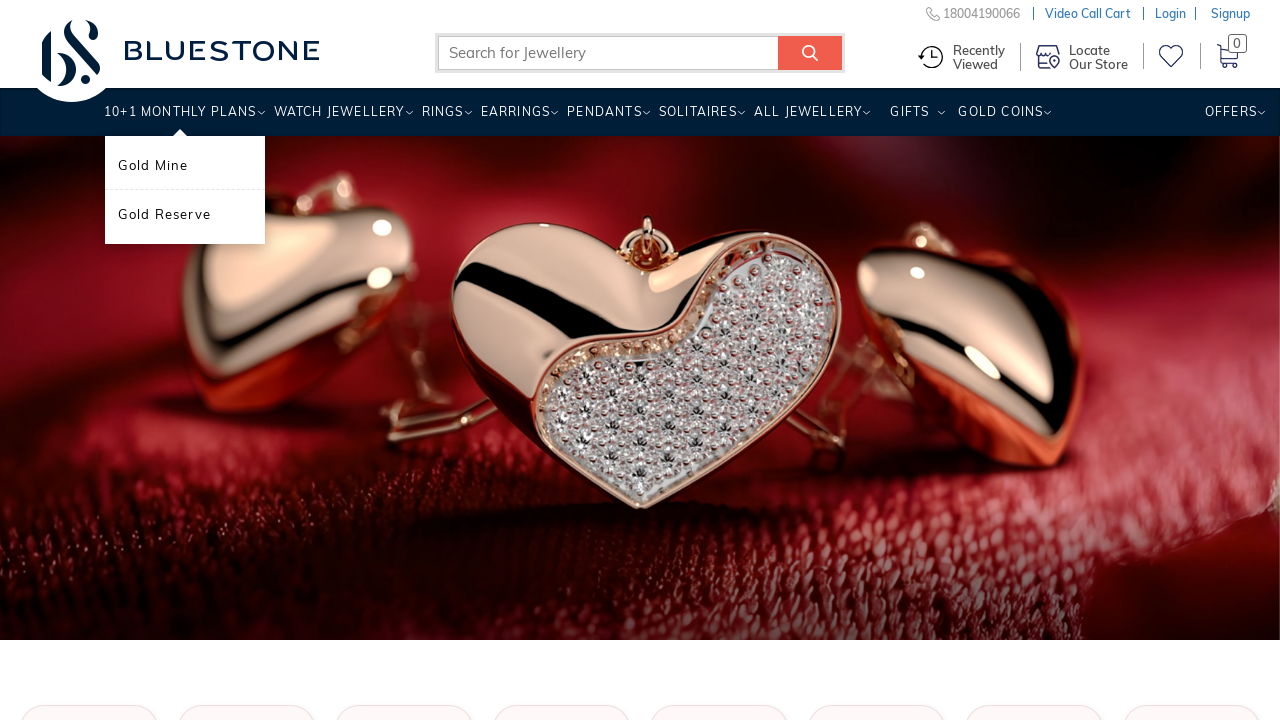

Hovered over menu item 2, not COINS yet at (339, 119) on xpath=//ul[@class='wh-main-menu']/li >> nth=1
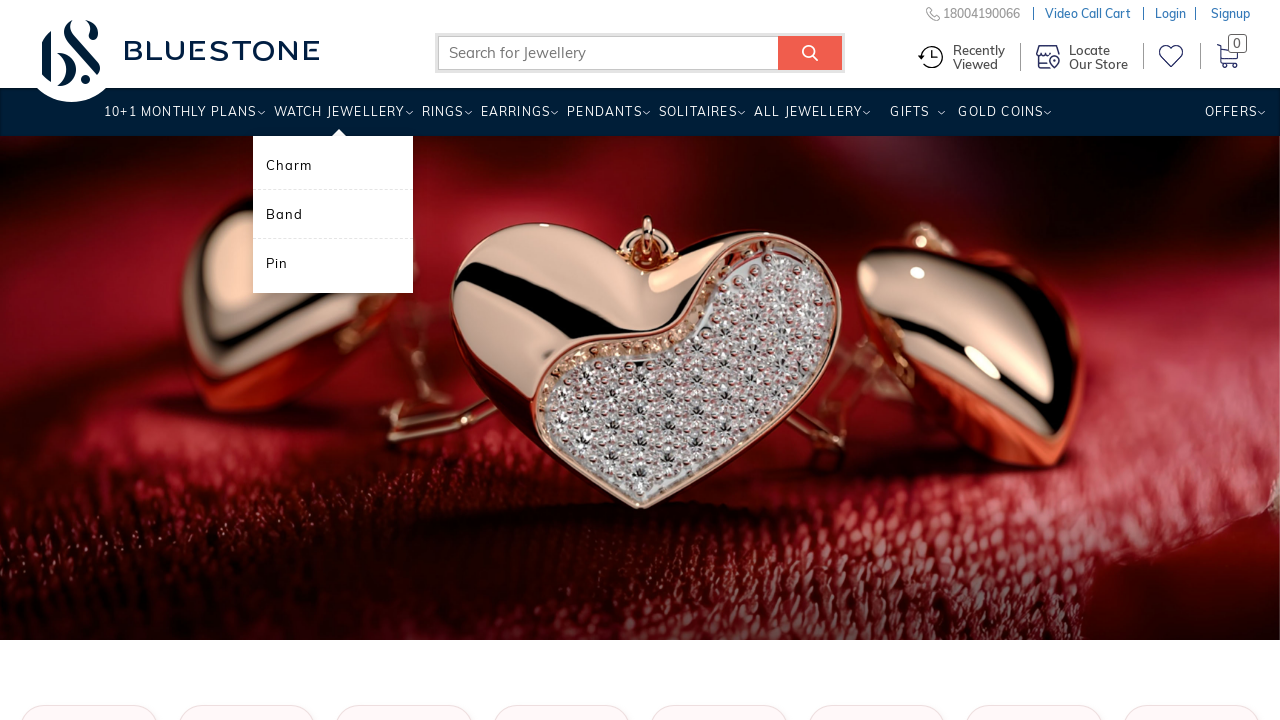

Hovered over menu item 3, not COINS yet at (442, 119) on xpath=//ul[@class='wh-main-menu']/li >> nth=2
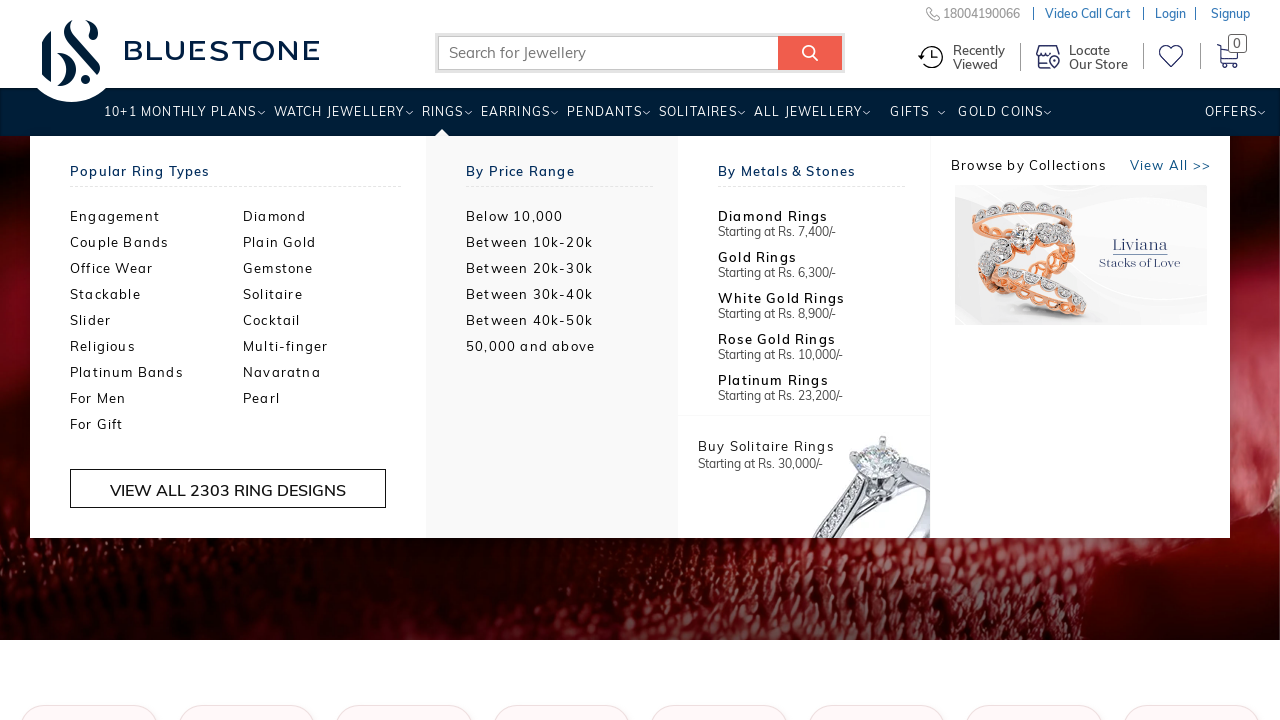

Hovered over menu item 4, not COINS yet at (515, 119) on xpath=//ul[@class='wh-main-menu']/li >> nth=3
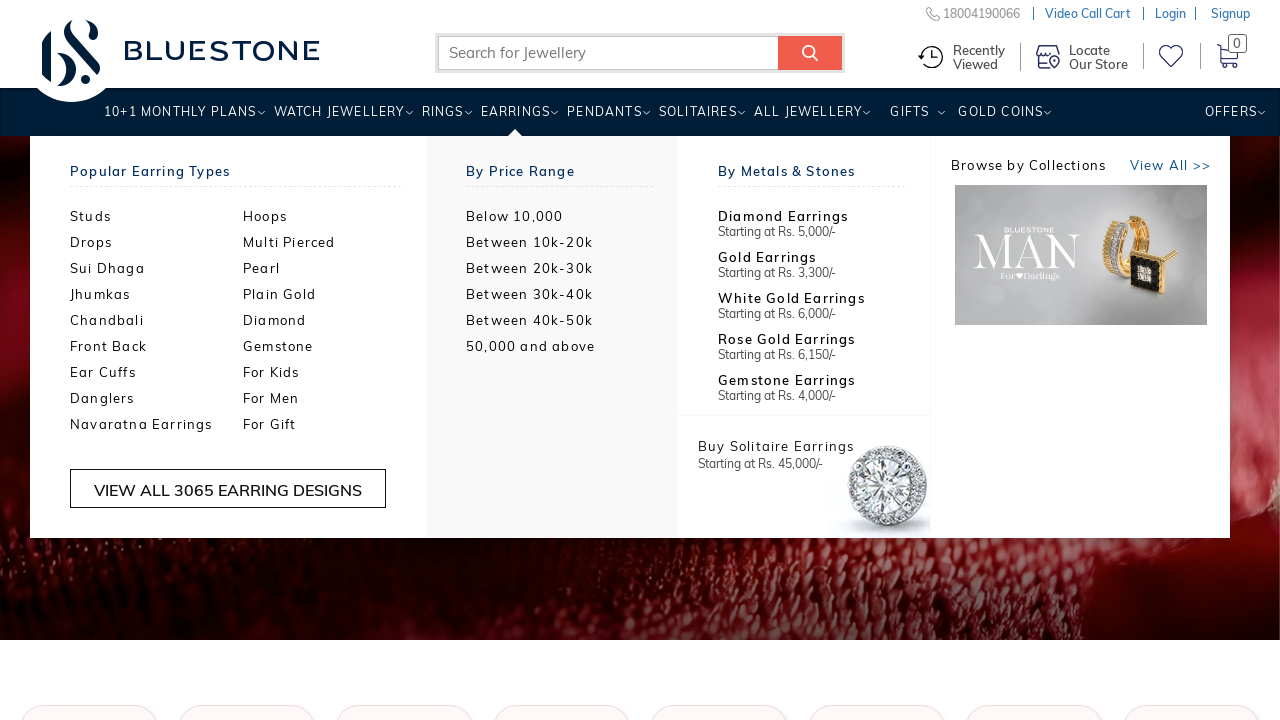

Hovered over menu item 5, not COINS yet at (604, 119) on xpath=//ul[@class='wh-main-menu']/li >> nth=4
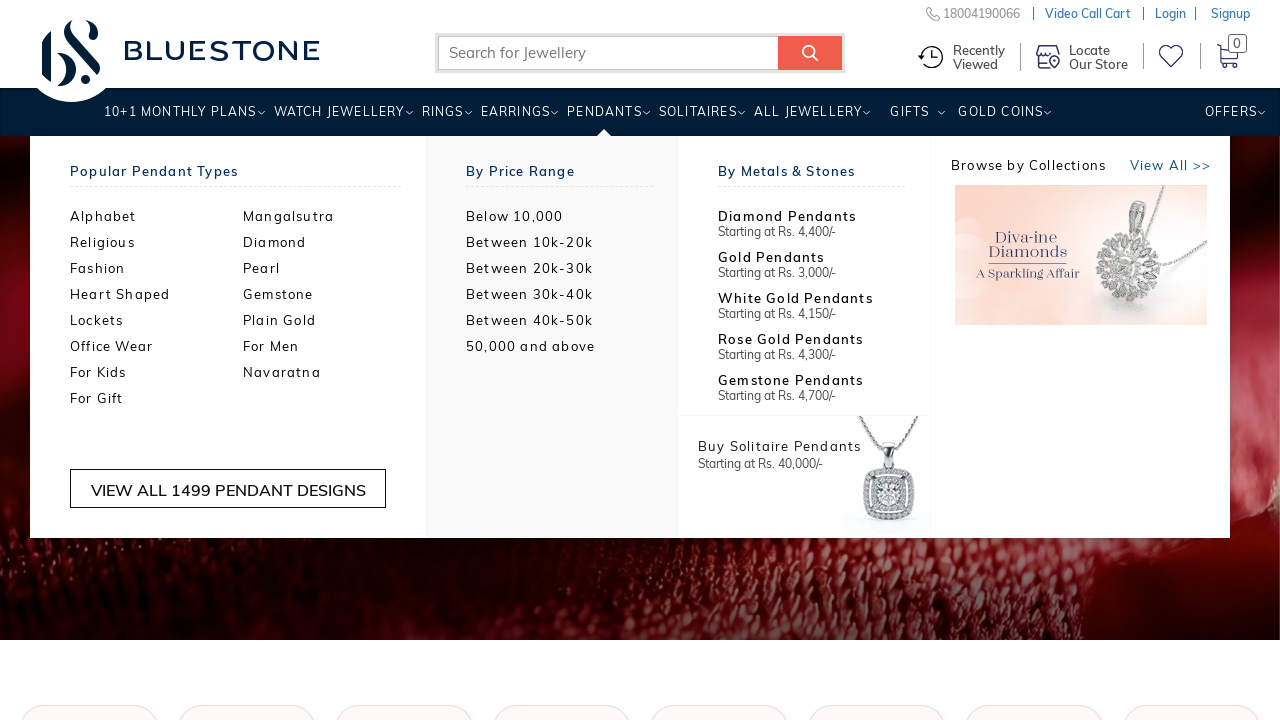

Hovered over menu item 6, not COINS yet at (697, 119) on xpath=//ul[@class='wh-main-menu']/li >> nth=5
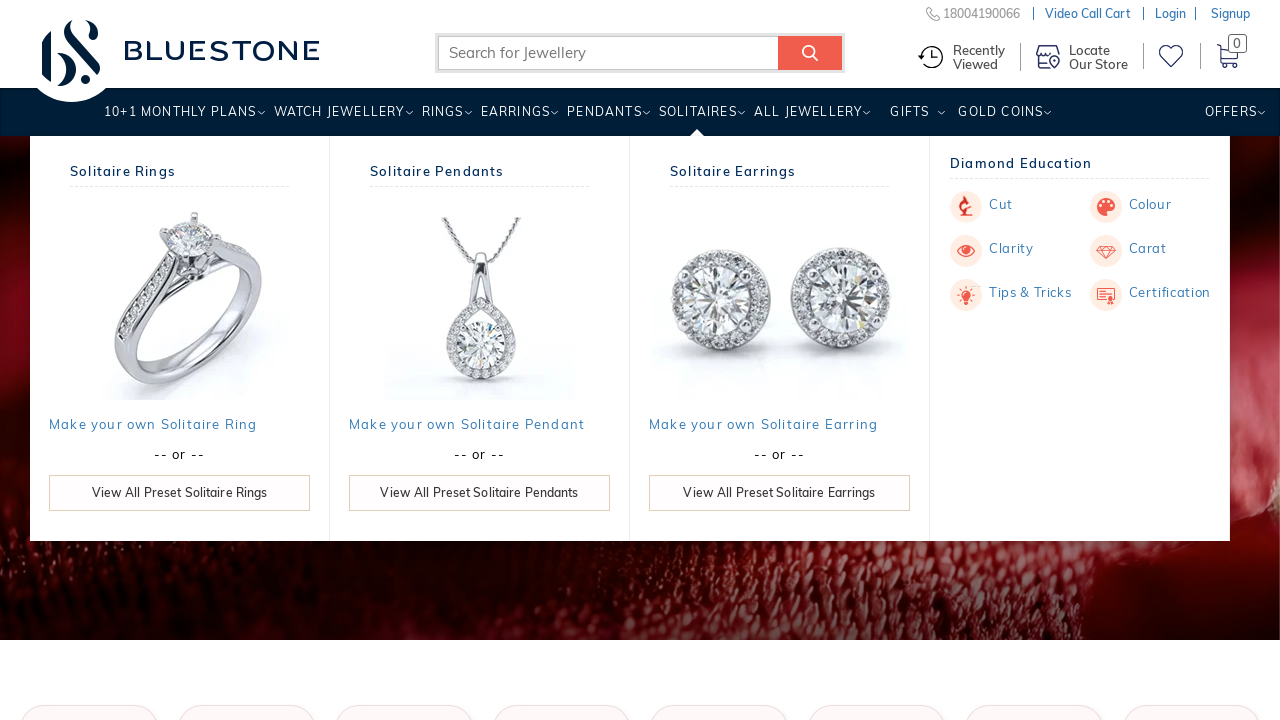

Hovered over menu item 7, not COINS yet at (808, 119) on xpath=//ul[@class='wh-main-menu']/li >> nth=6
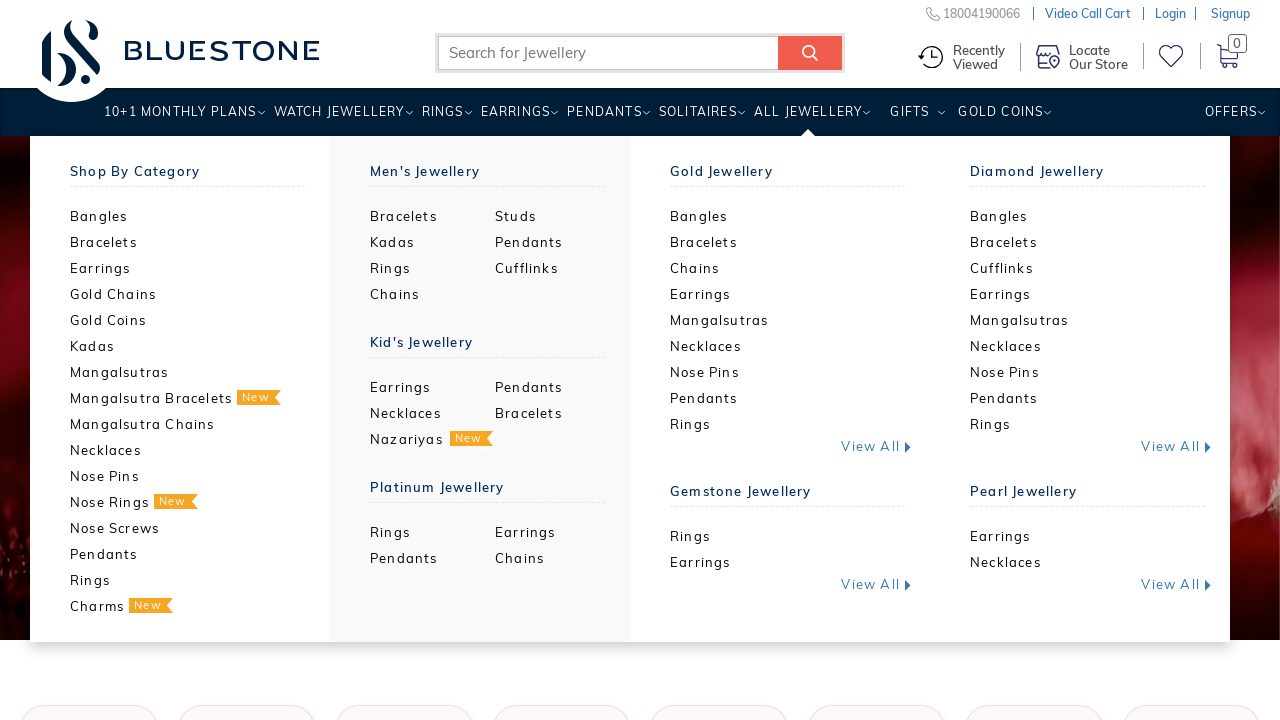

Hovered over menu item 8, not COINS yet at (910, 119) on xpath=//ul[@class='wh-main-menu']/li >> nth=7
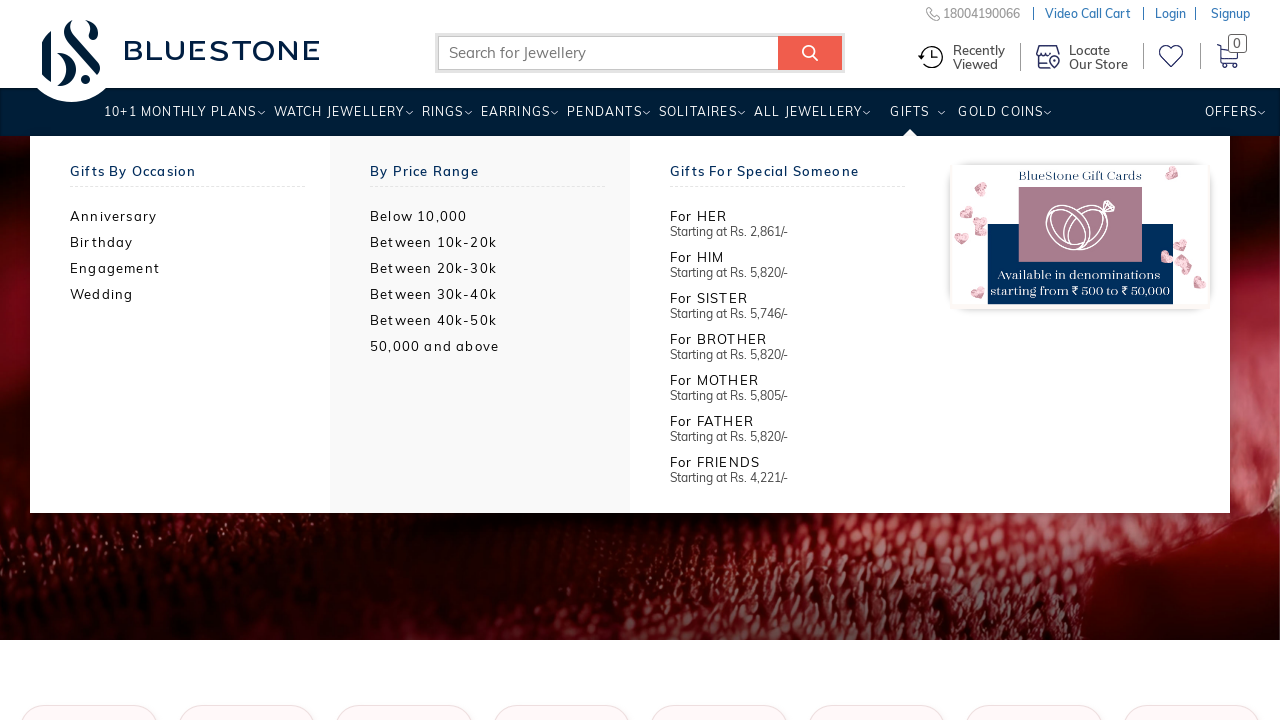

Hovered over menu item 9, not COINS yet at (1000, 119) on xpath=//ul[@class='wh-main-menu']/li >> nth=8
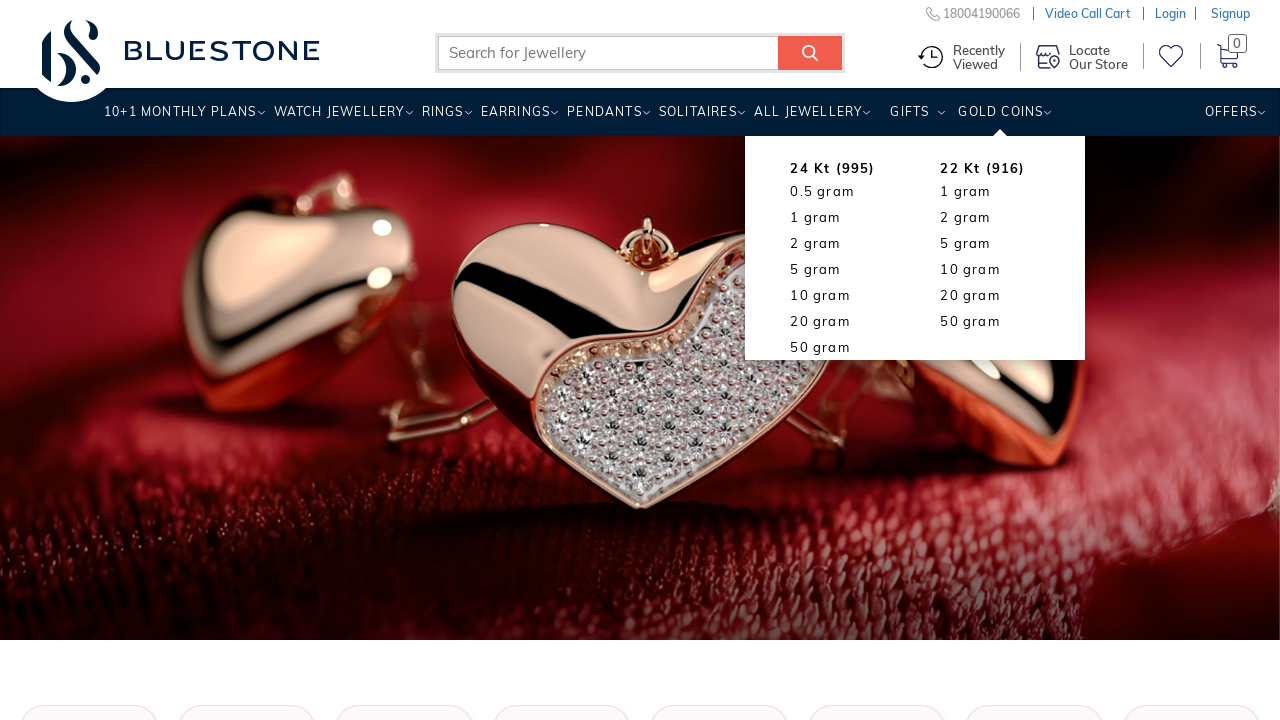

Hovered over menu item 10, not COINS yet at (1230, 119) on xpath=//ul[@class='wh-main-menu']/li >> nth=9
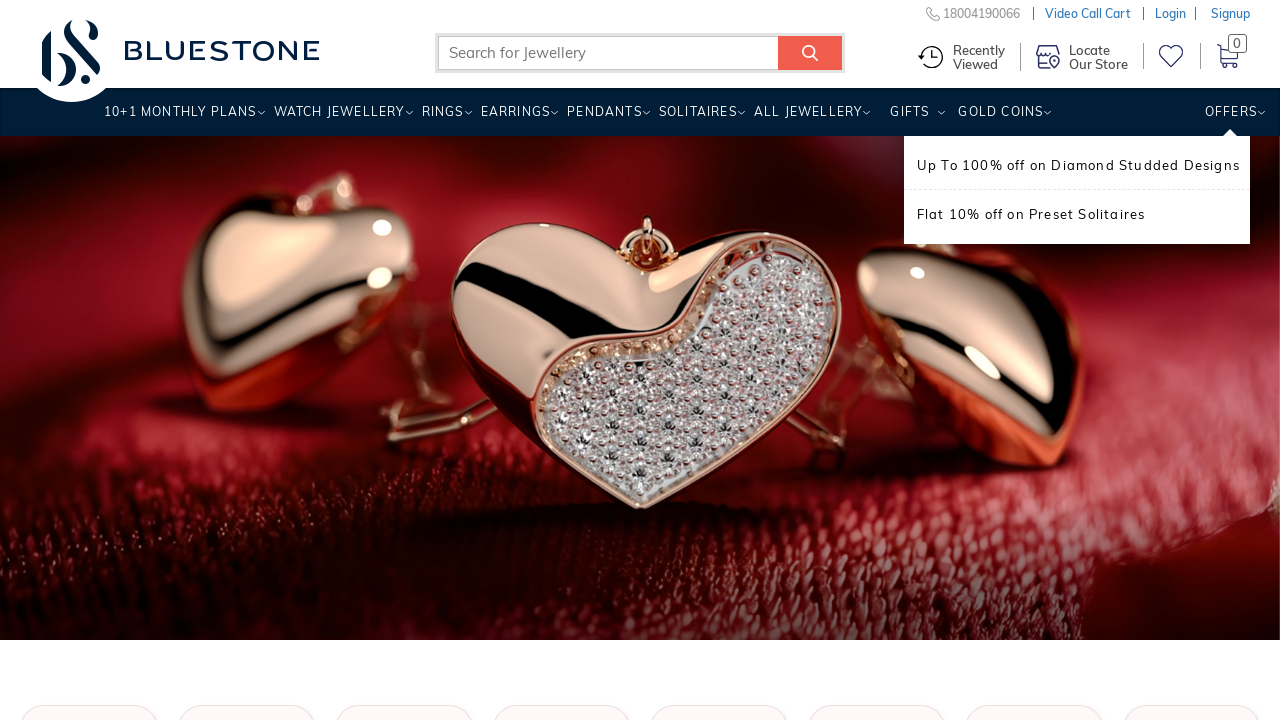

Page DOM content loaded
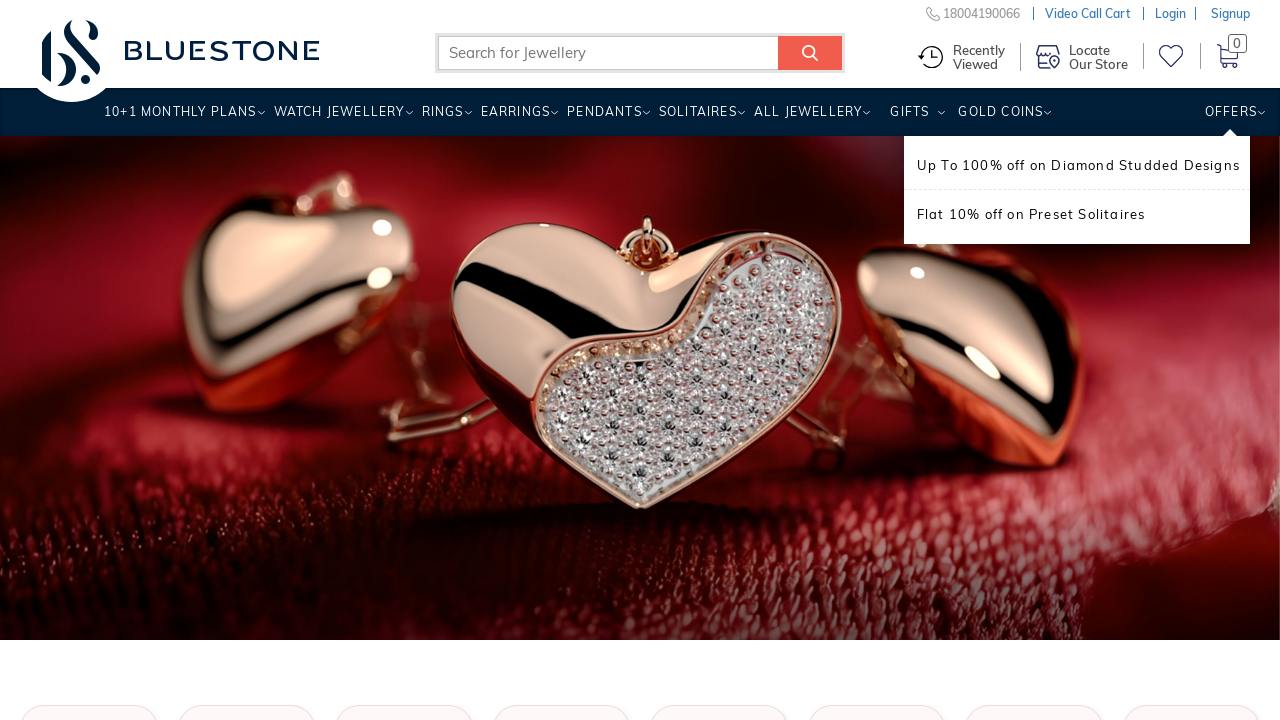

Verified 2 gram gold coins page loaded successfully
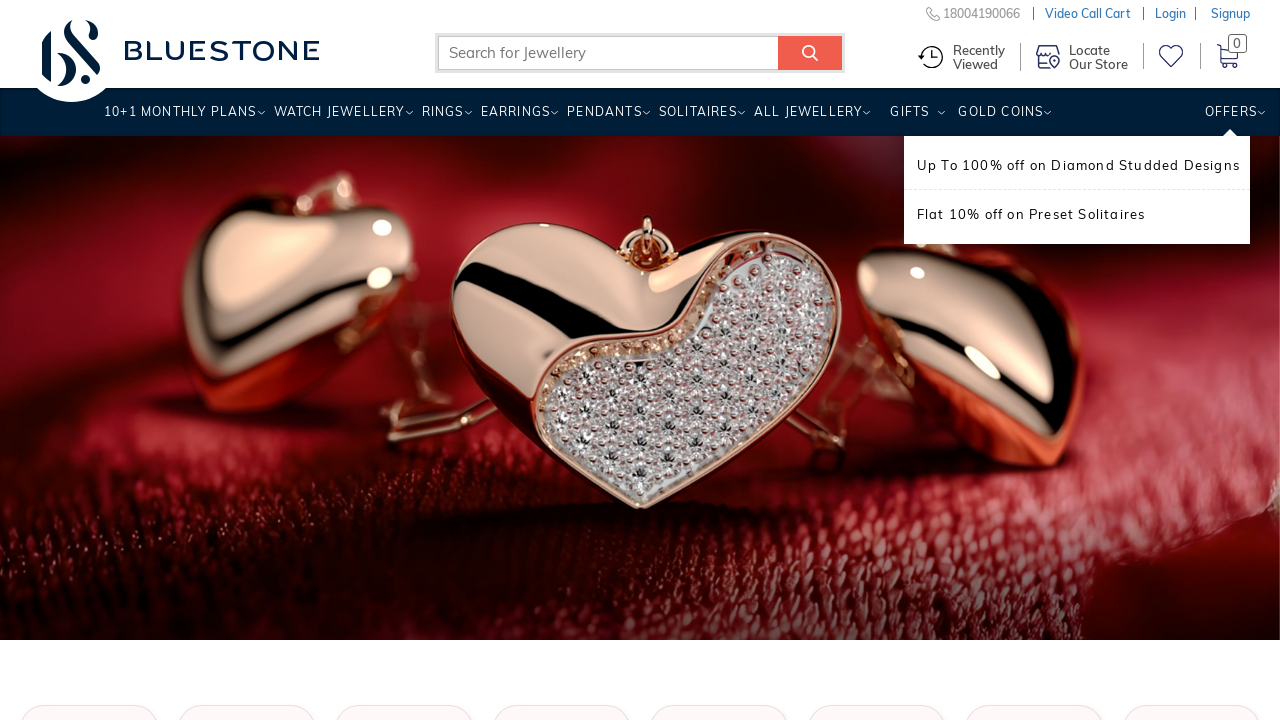

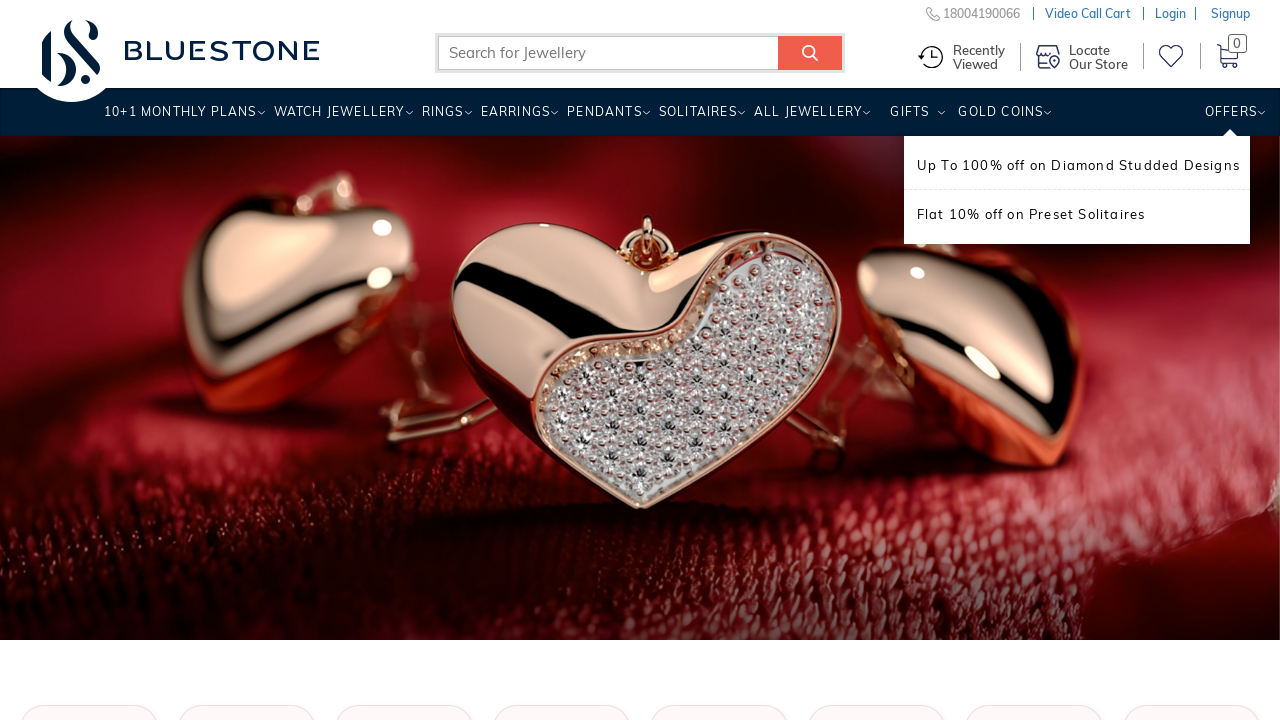